Tests mouse hover functionality by hovering over a dropdown menu button and clicking on a specific menu item

Starting URL: http://seleniumpractise.blogspot.com/2016/08/how-to-perform-mouse-hover-in-selenium.html

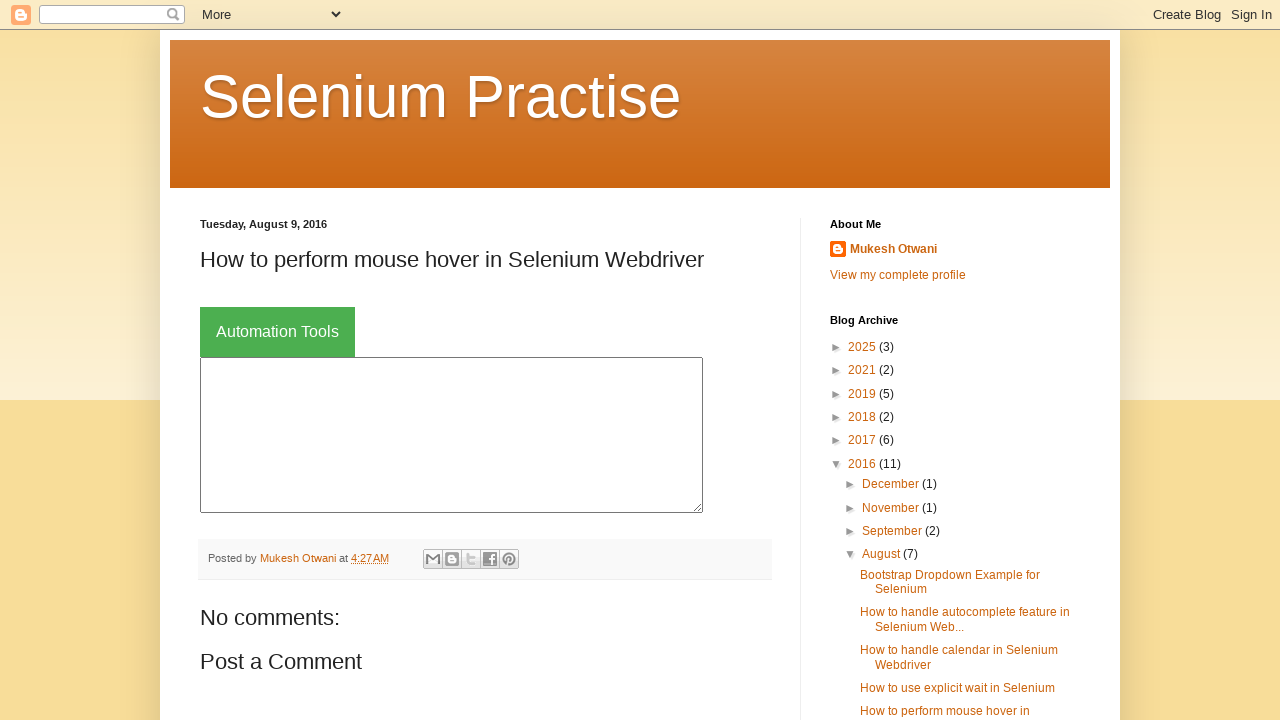

Navigated to mouse hover practice page
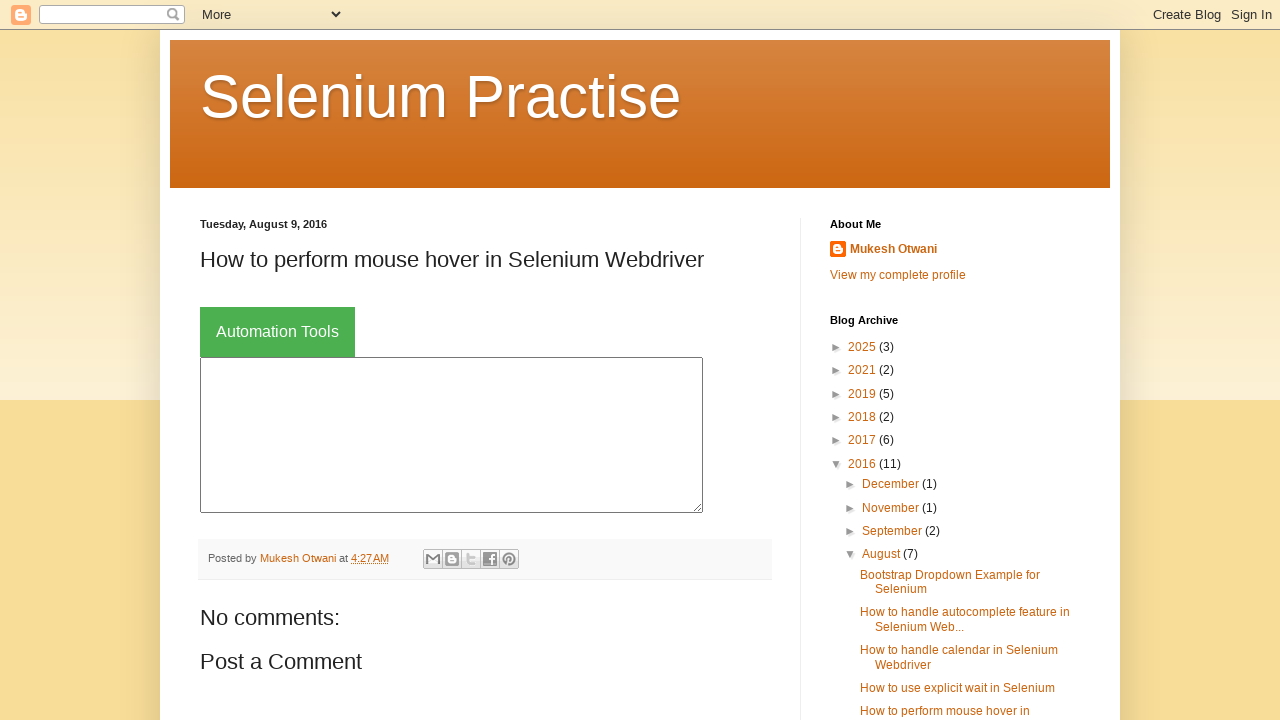

Hovered over Automation Tools button to reveal dropdown menu at (278, 332) on xpath=//button[text()='Automation Tools']
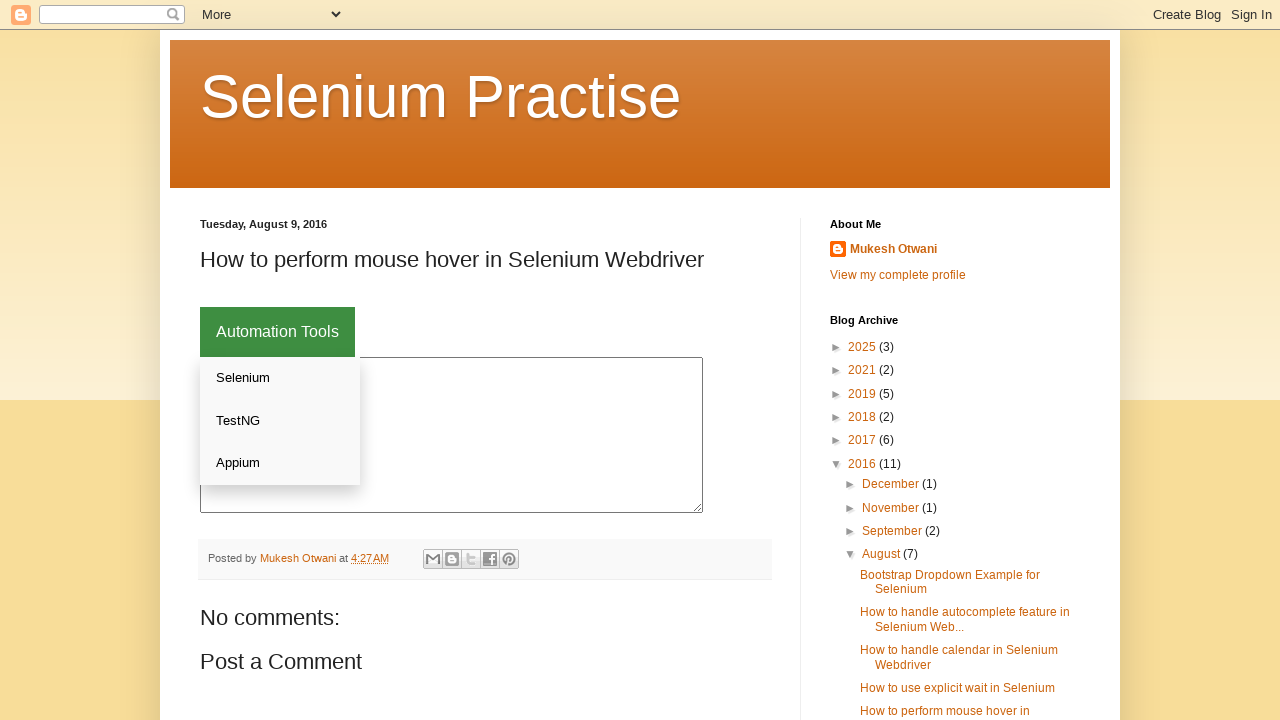

Located all dropdown menu links
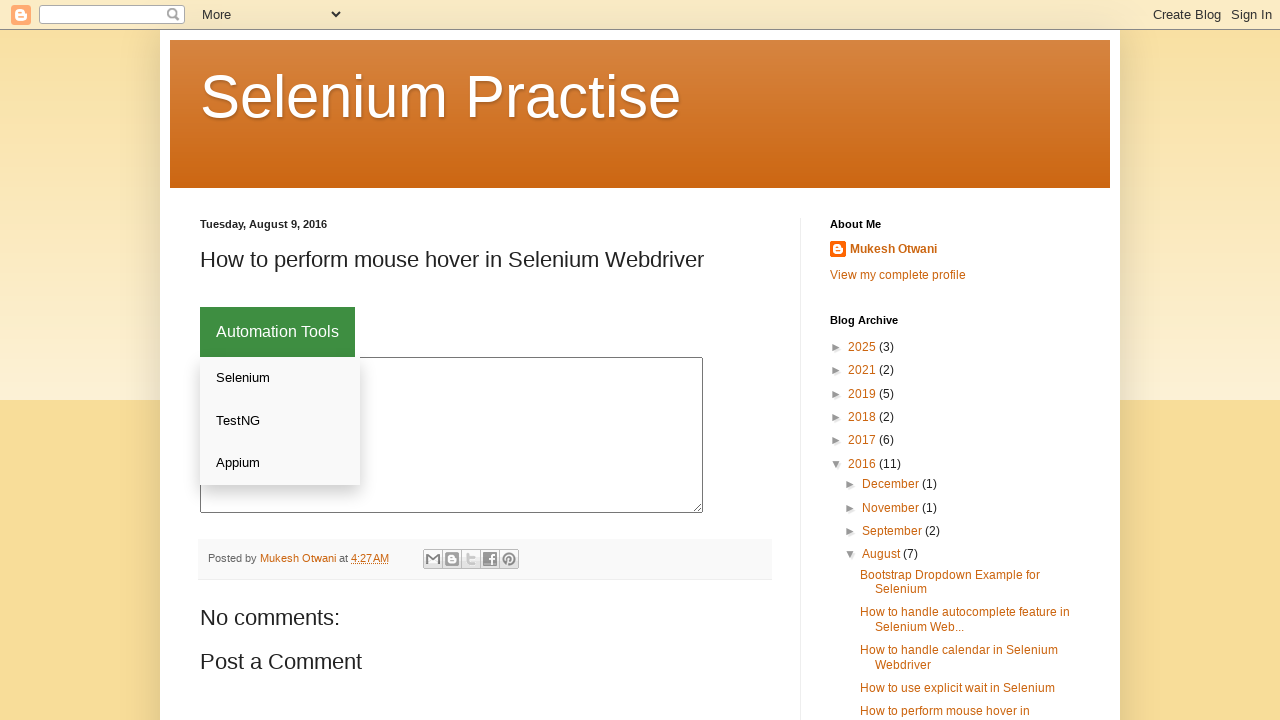

Clicked on TestNG menu item from dropdown at (280, 421) on xpath=//div[@class='dropdown']//a >> nth=1
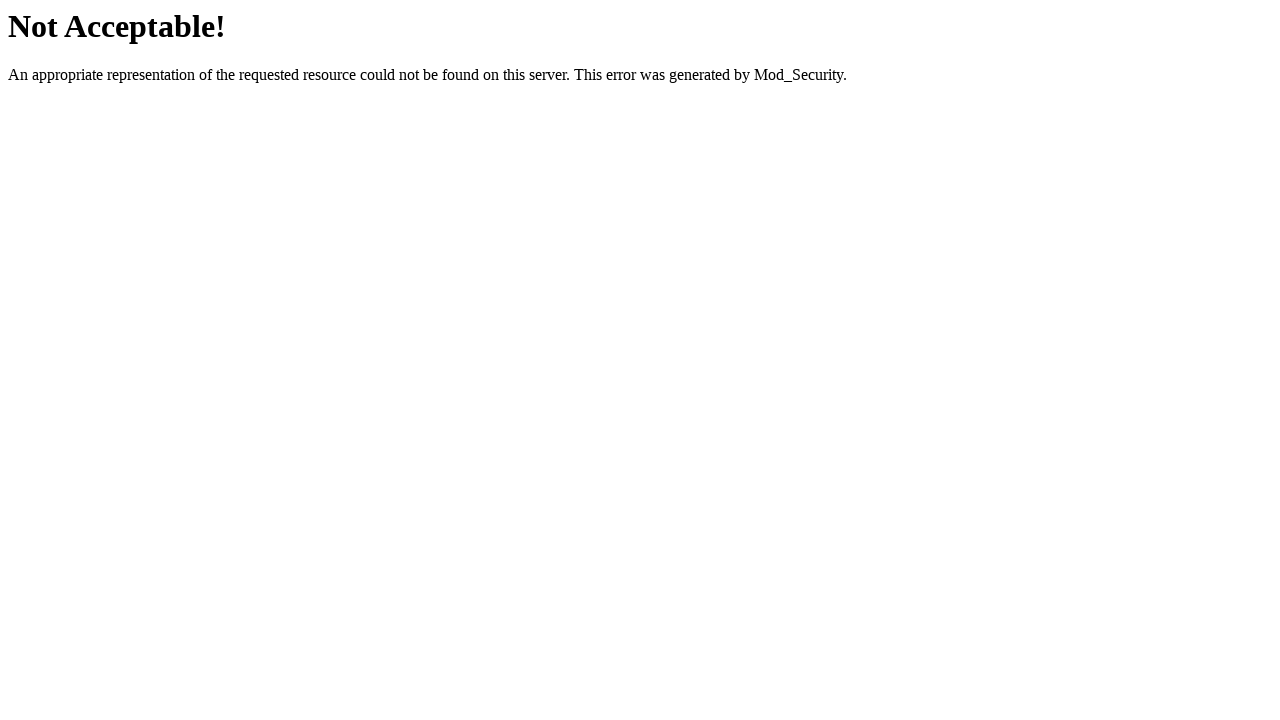

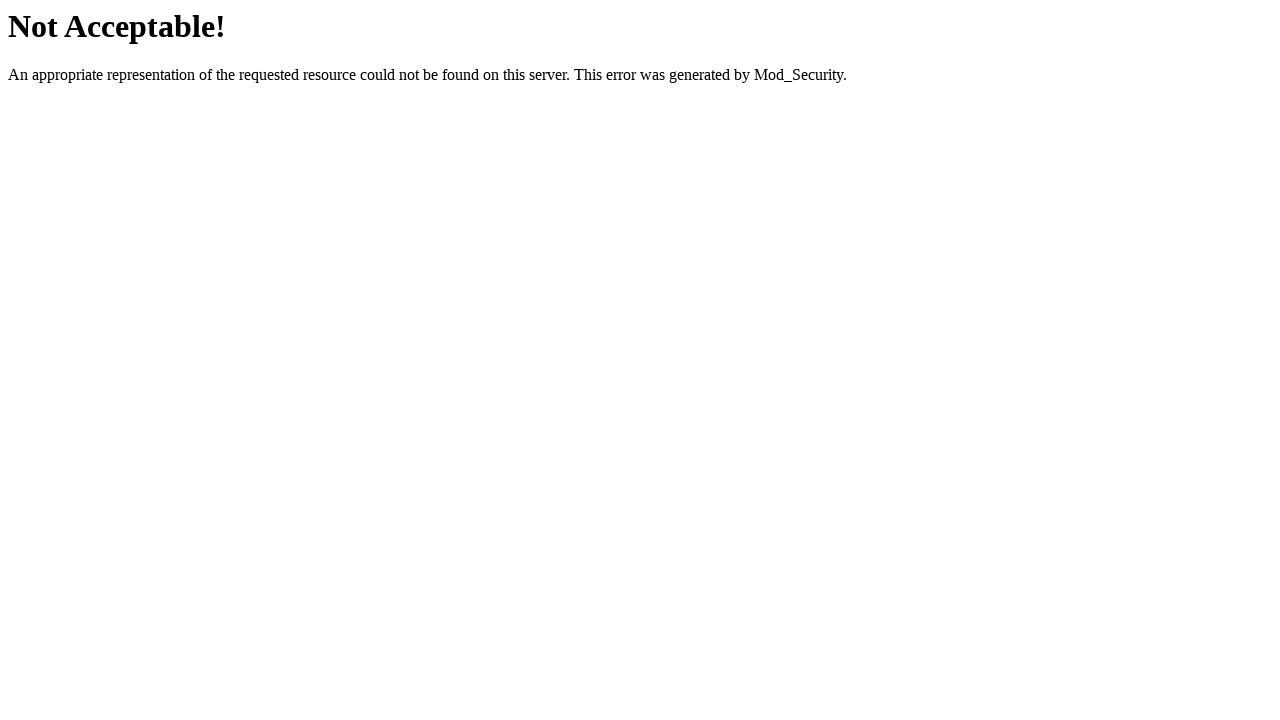